Tests handling a simple alert by clicking a button and accepting the alert

Starting URL: https://demoqa.com/alerts

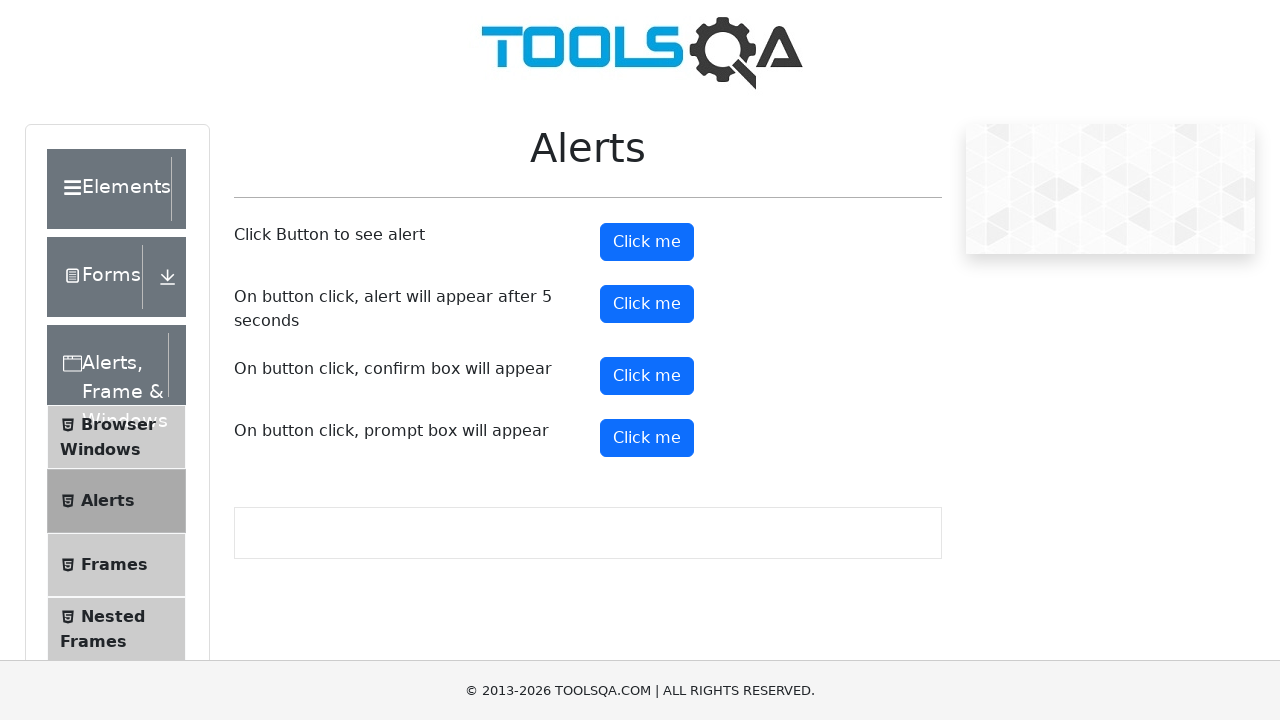

Set up dialog handler to accept alerts
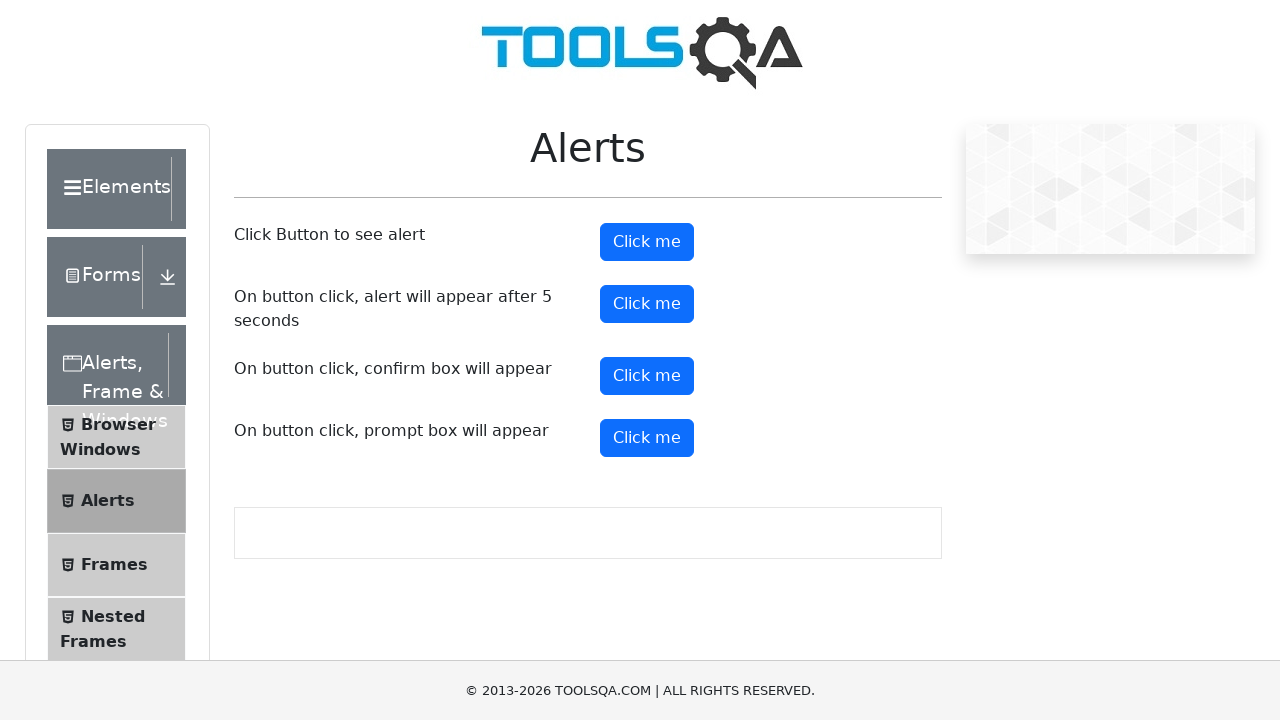

Clicked alert button to trigger simple alert at (647, 242) on #alertButton
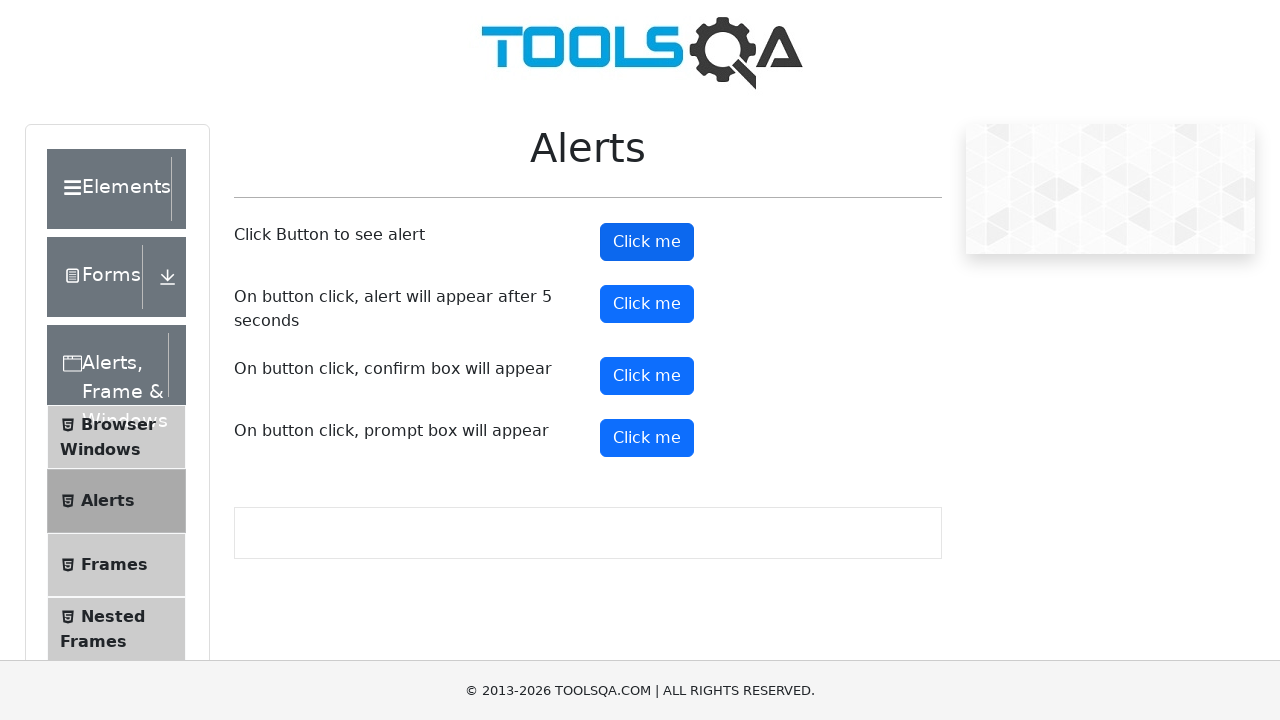

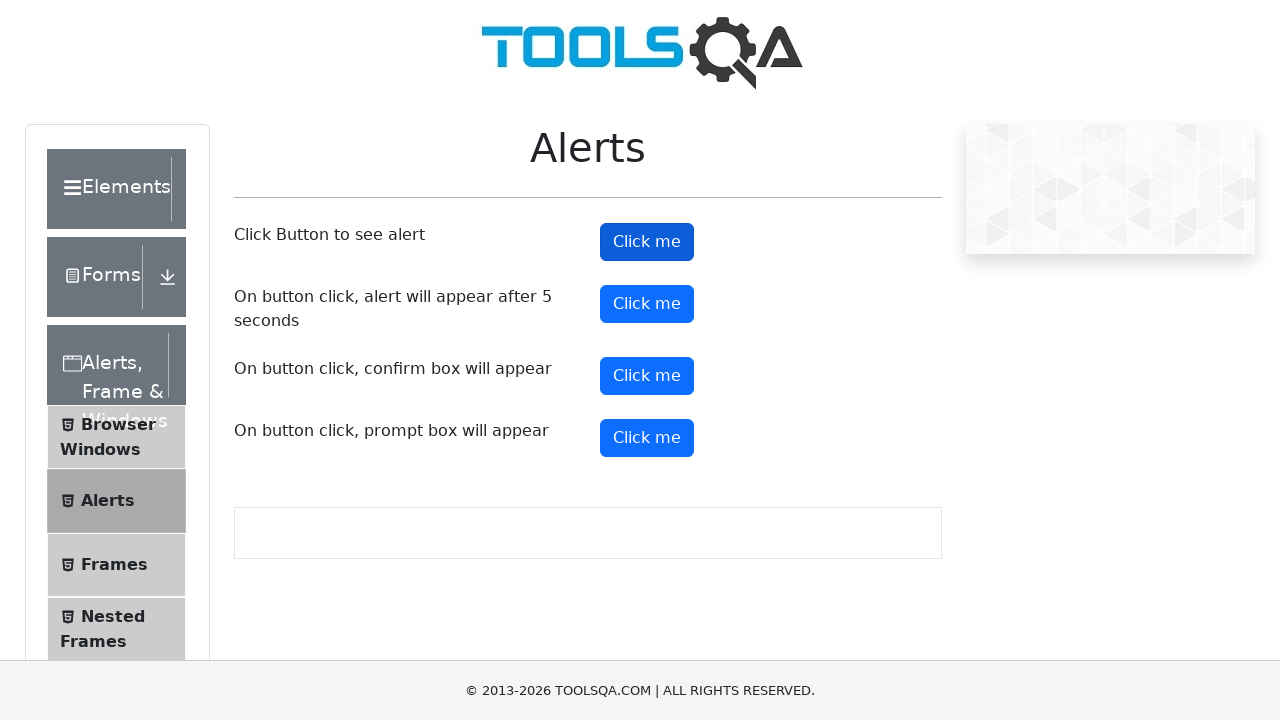